Tests the user flow for location access by verifying the "Allow location access" button is visible, clicking it, and granting geolocation permissions to the browser.

Starting URL: https://guruhotel-yelp-app.vercel.app/

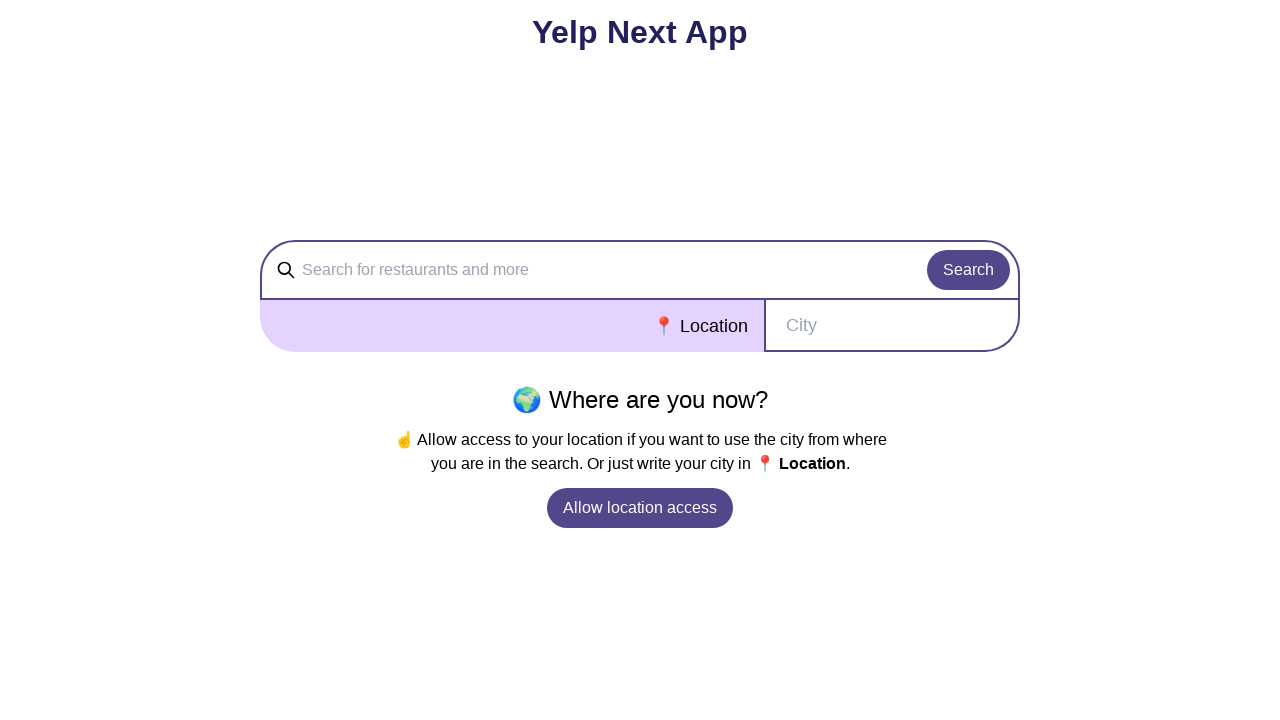

Waited for 'Allow location access' button to be visible
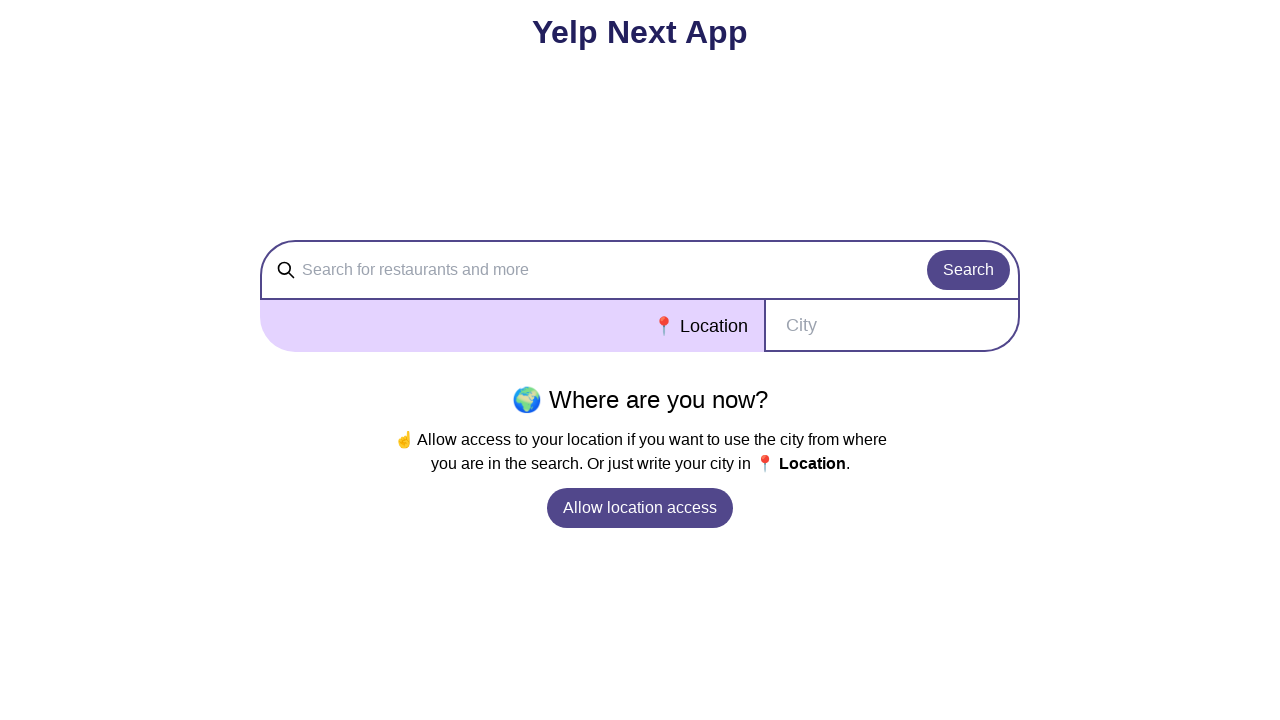

Clicked 'Allow location access' button to trigger location access request at (640, 508) on button:text("Allow location access")
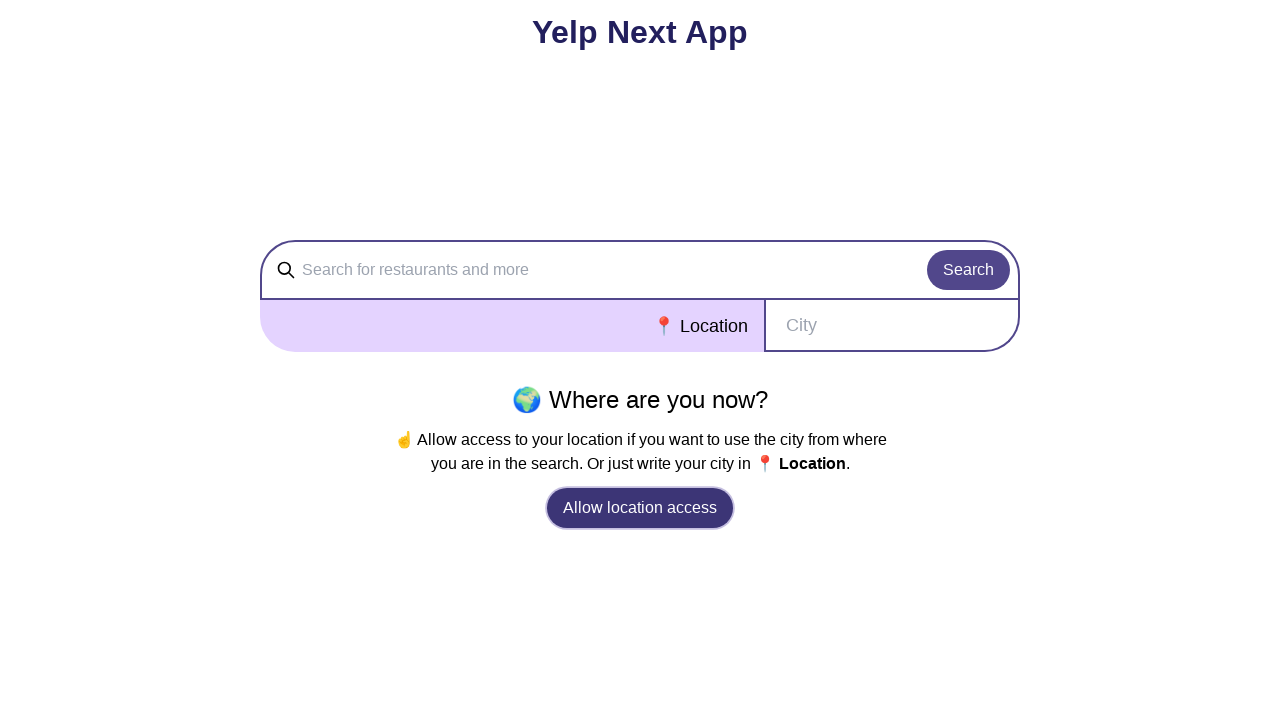

Granted geolocation permissions to the browser context
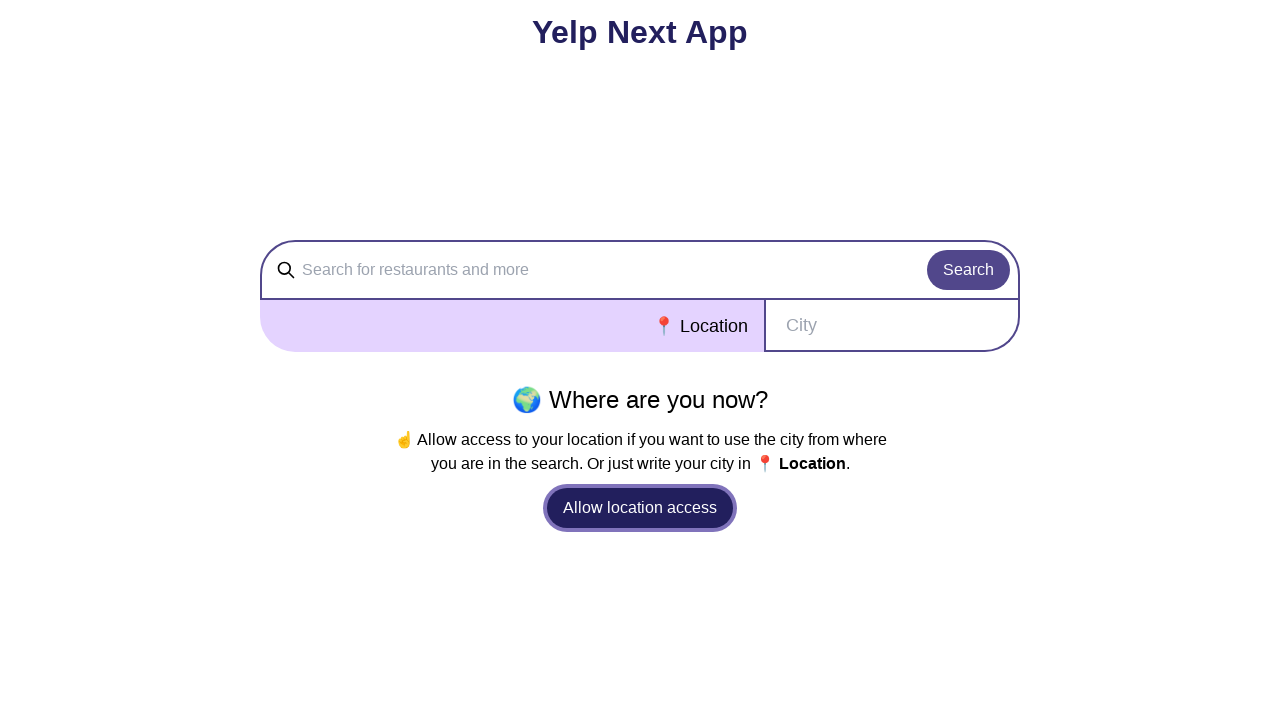

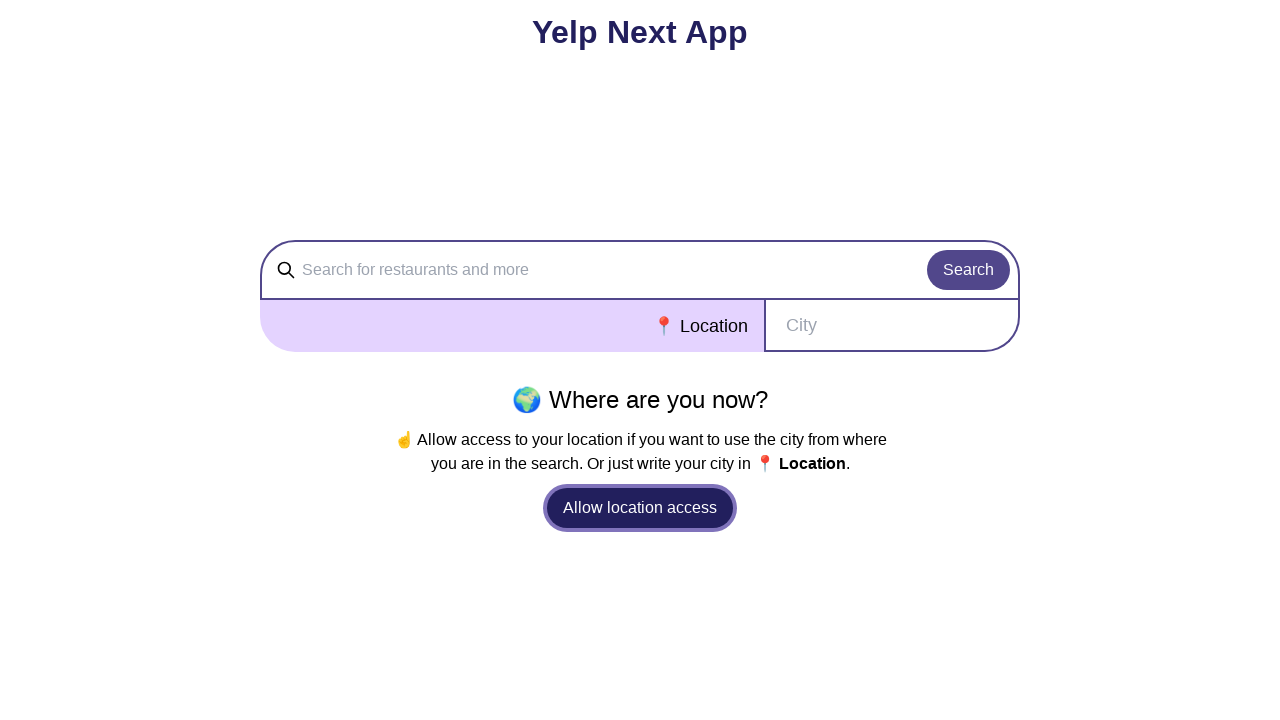